Navigates to VyTrack homepage and verifies that the LOGIN link is displayed in the top menu

Starting URL: https://vytrack.com/

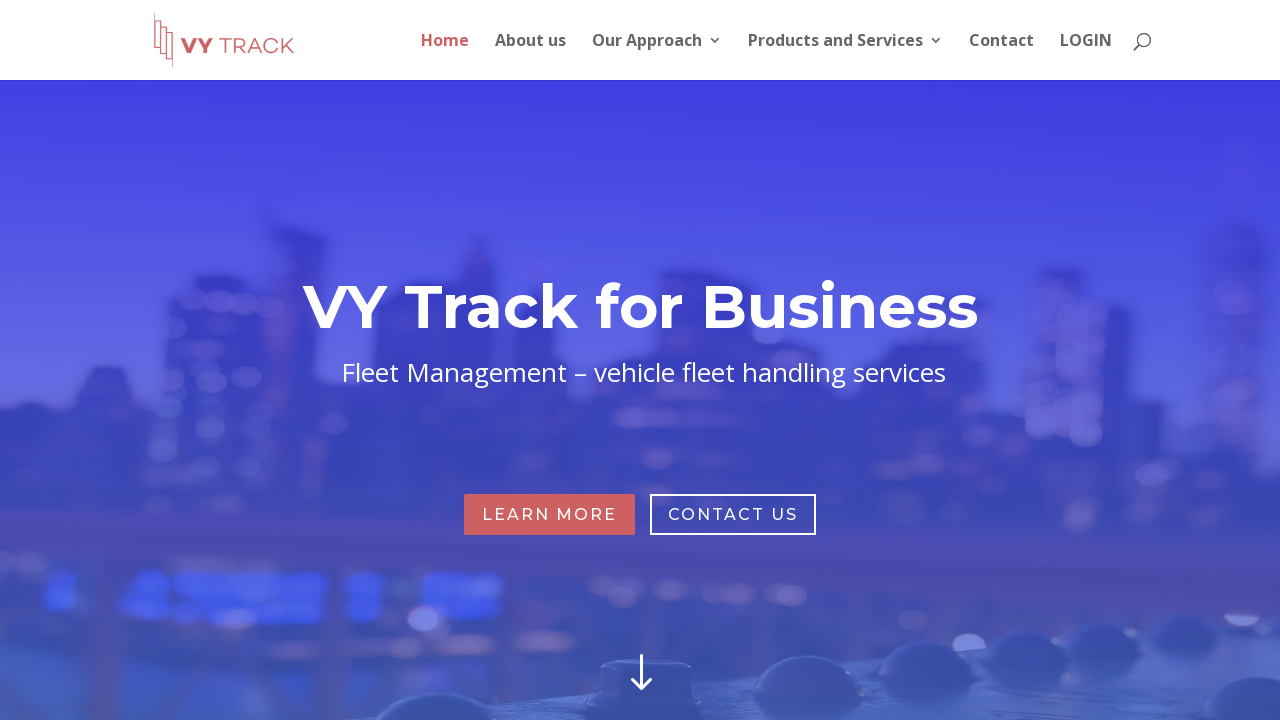

Navigated to VyTrack homepage at https://vytrack.com/
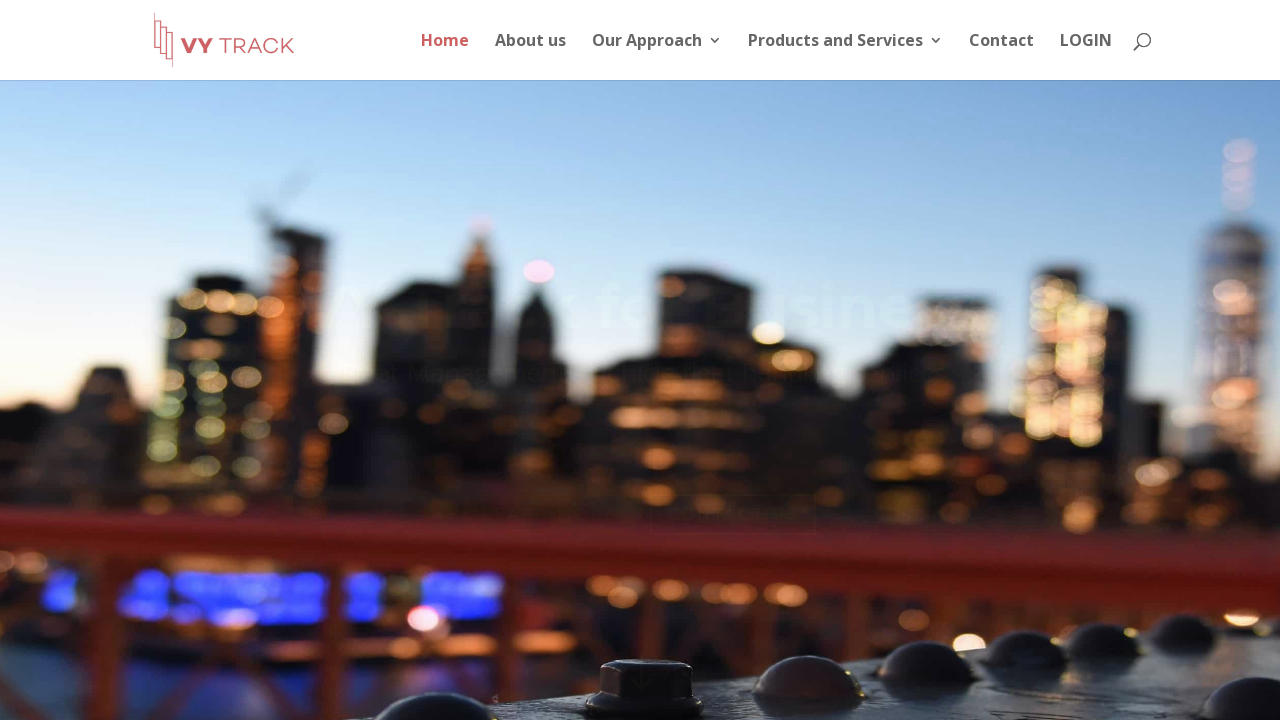

Waited for LOGIN link in top menu to load
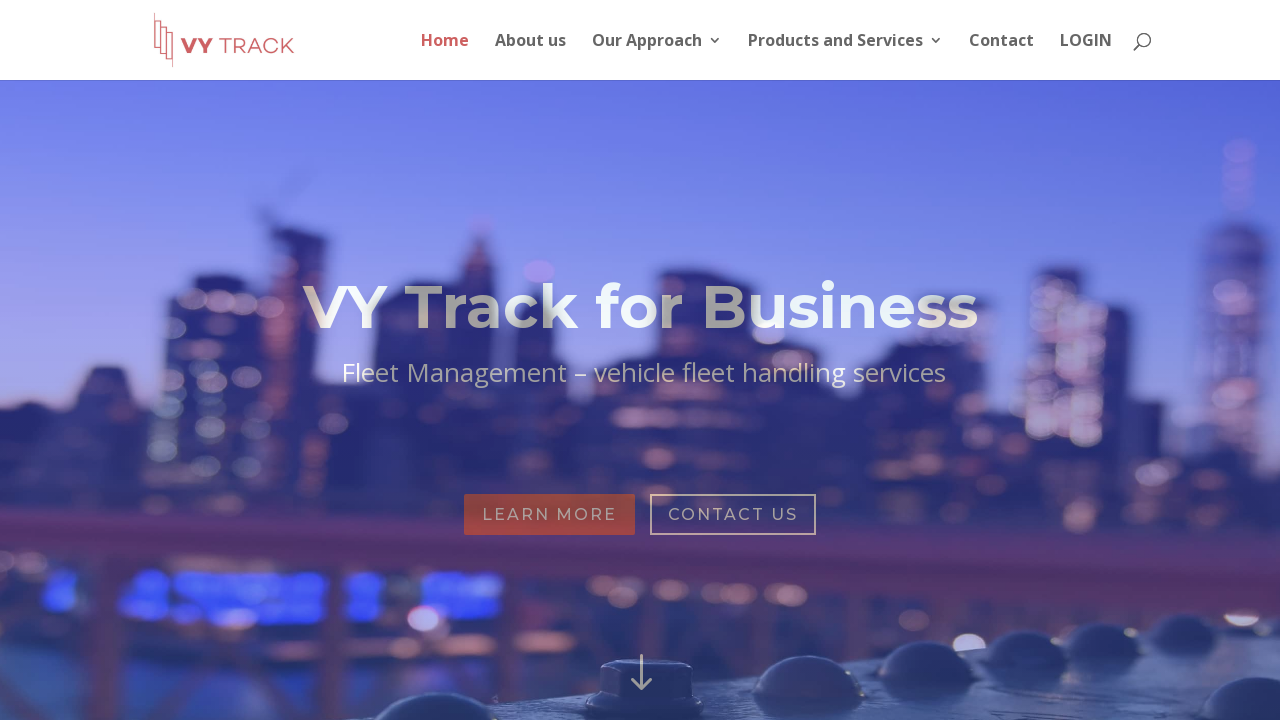

LOGIN link is displayed and visible in top menu
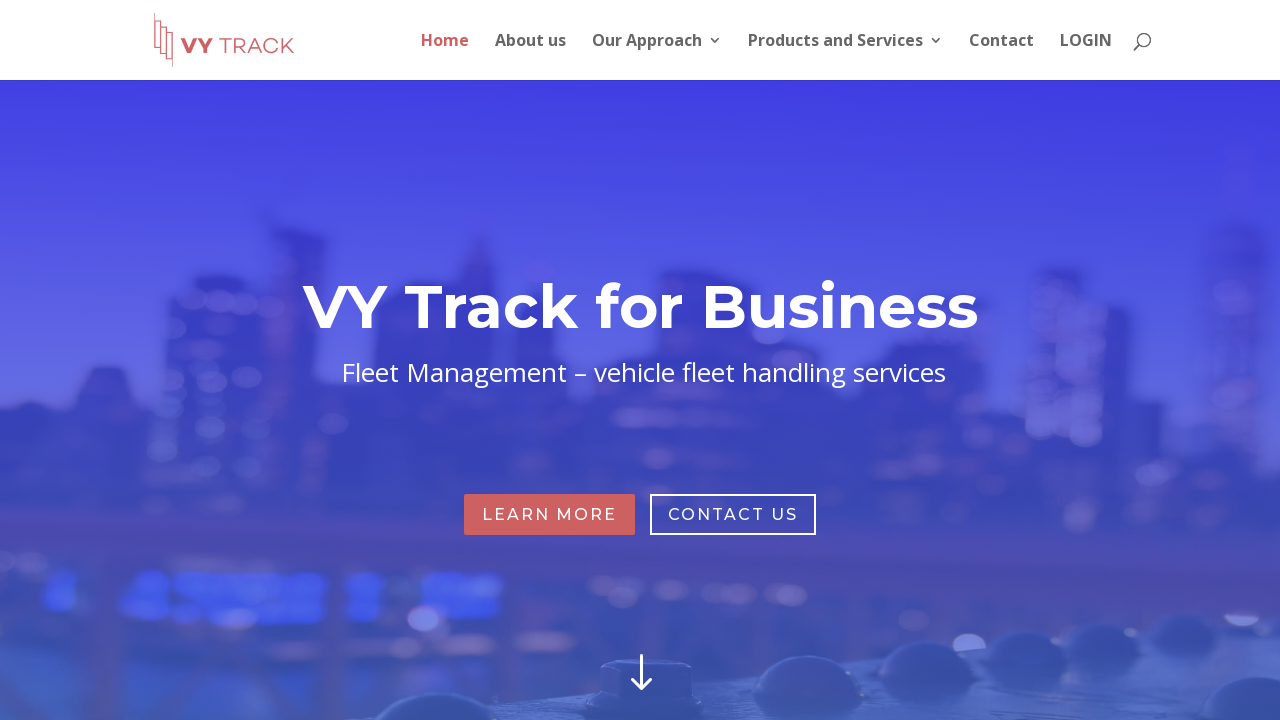

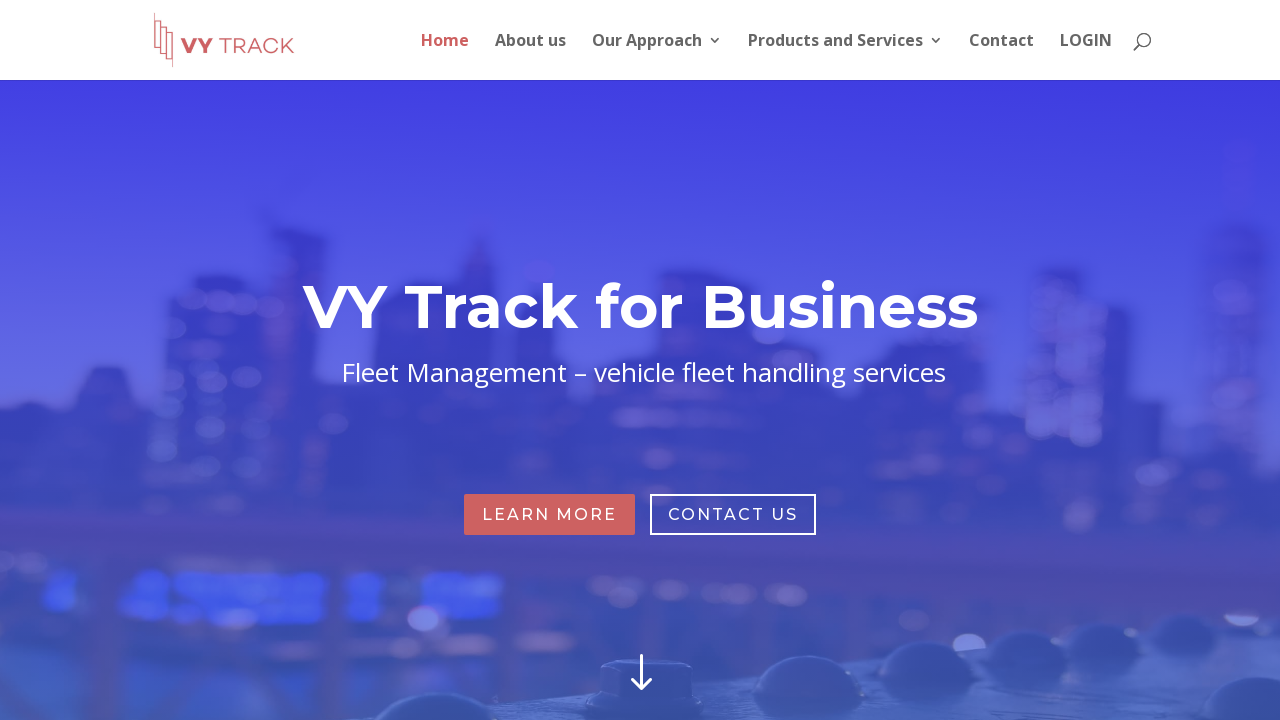